Calculates the sum of two numbers displayed on the page and selects the correct answer from a dropdown menu

Starting URL: http://suninjuly.github.io/selects2.html

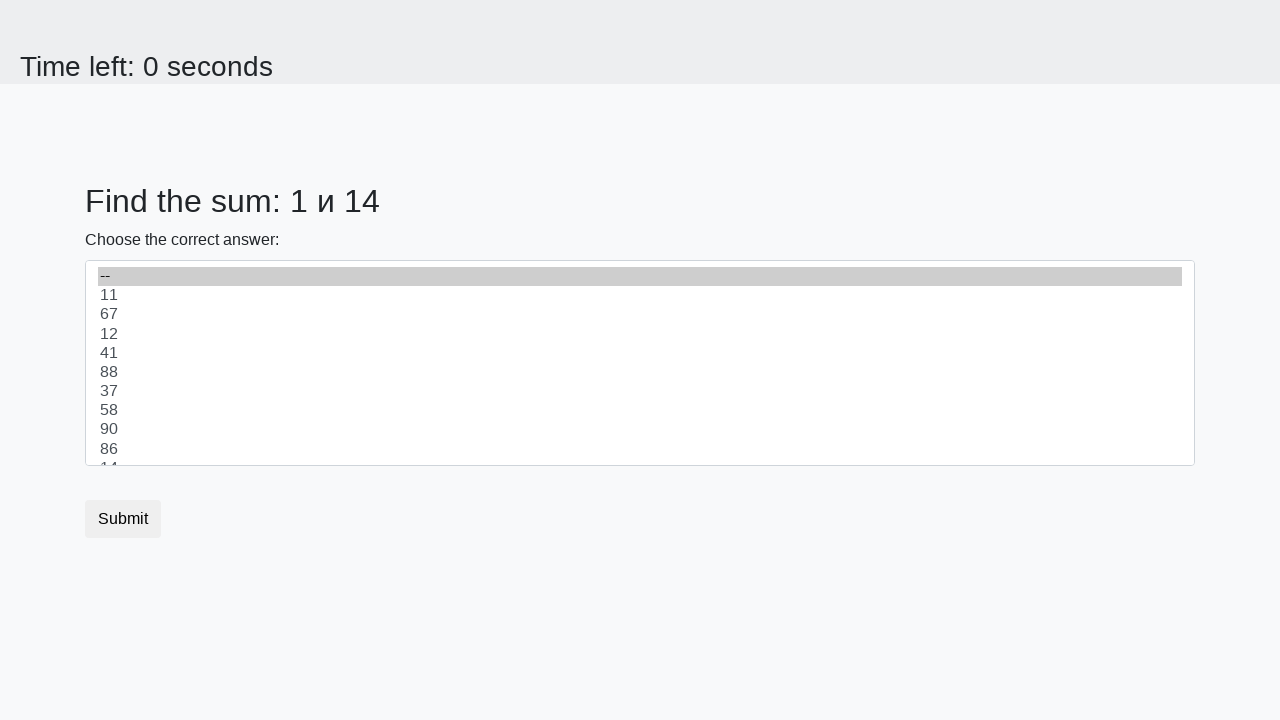

Located the first number element (#num1)
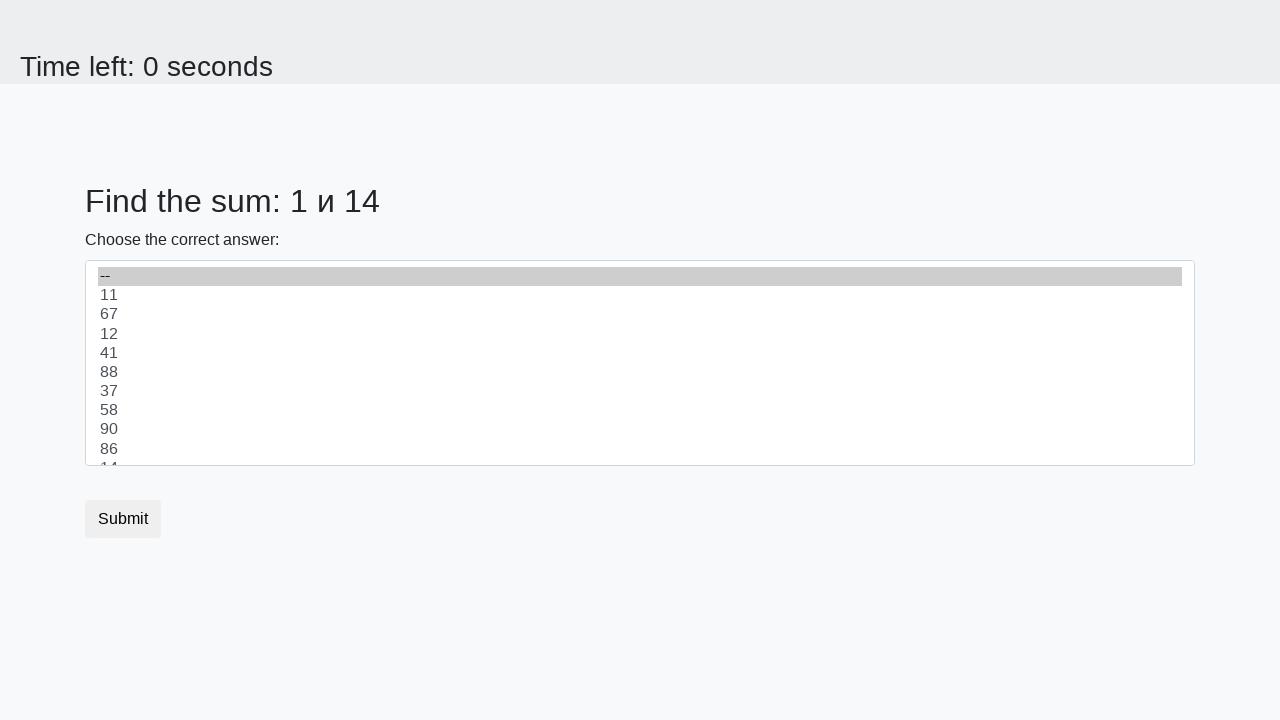

Extracted text content from first number element
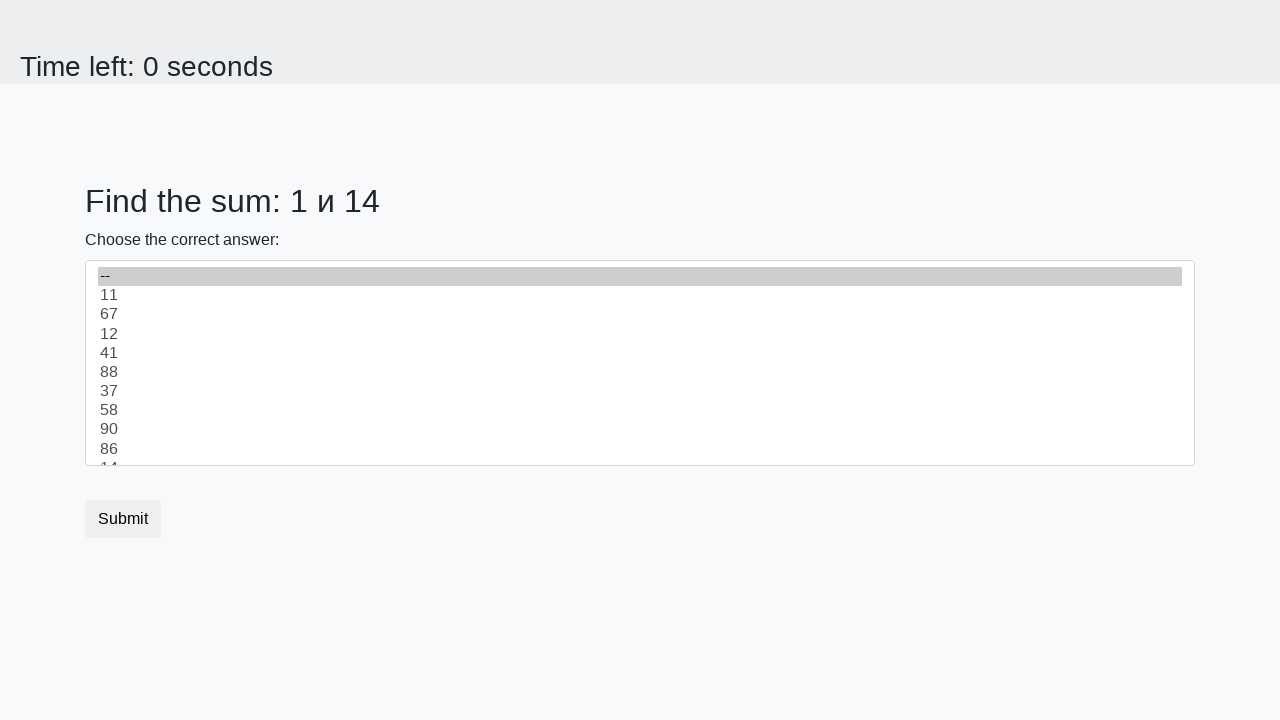

Located the second number element (#num2)
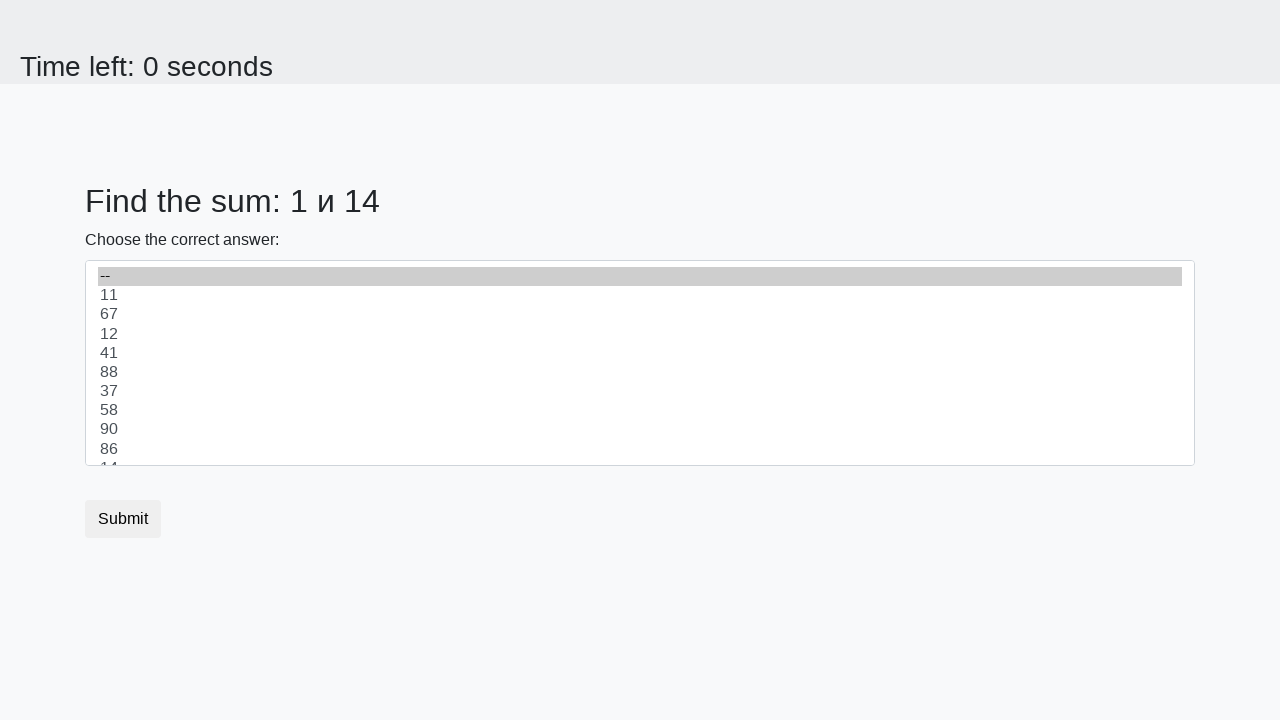

Extracted text content from second number element
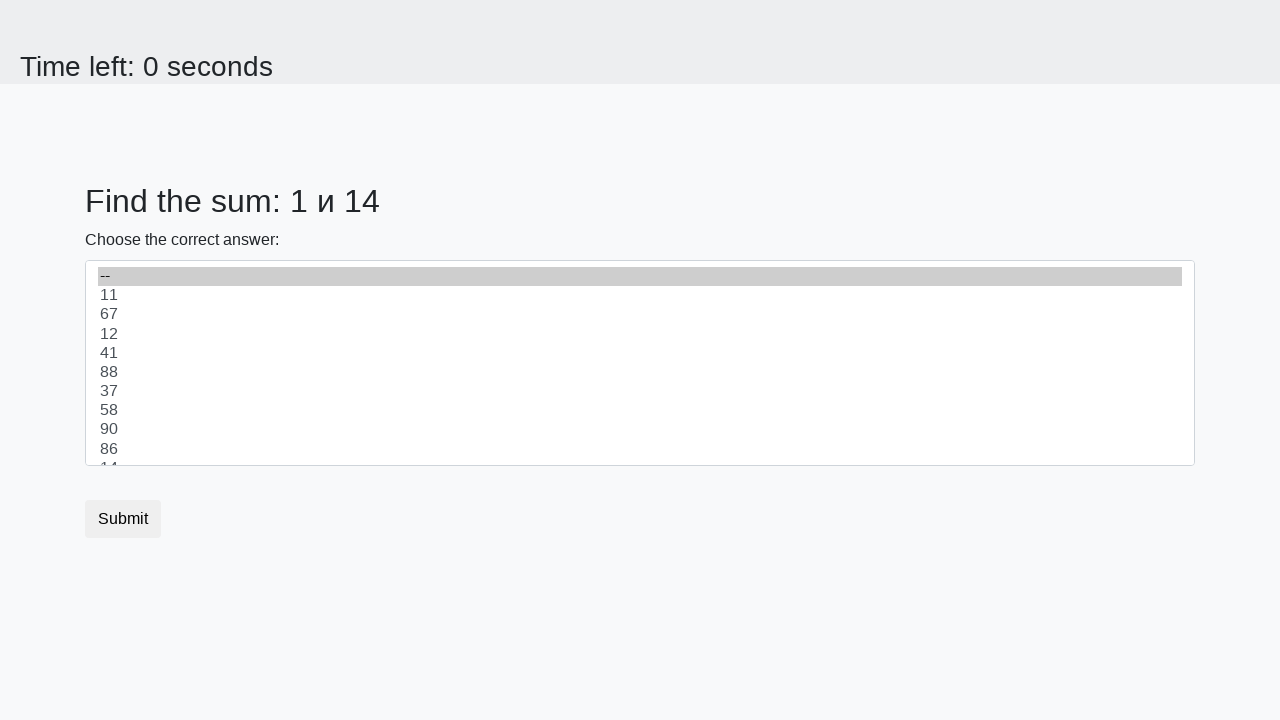

Calculated sum of 1 + 14 = 15
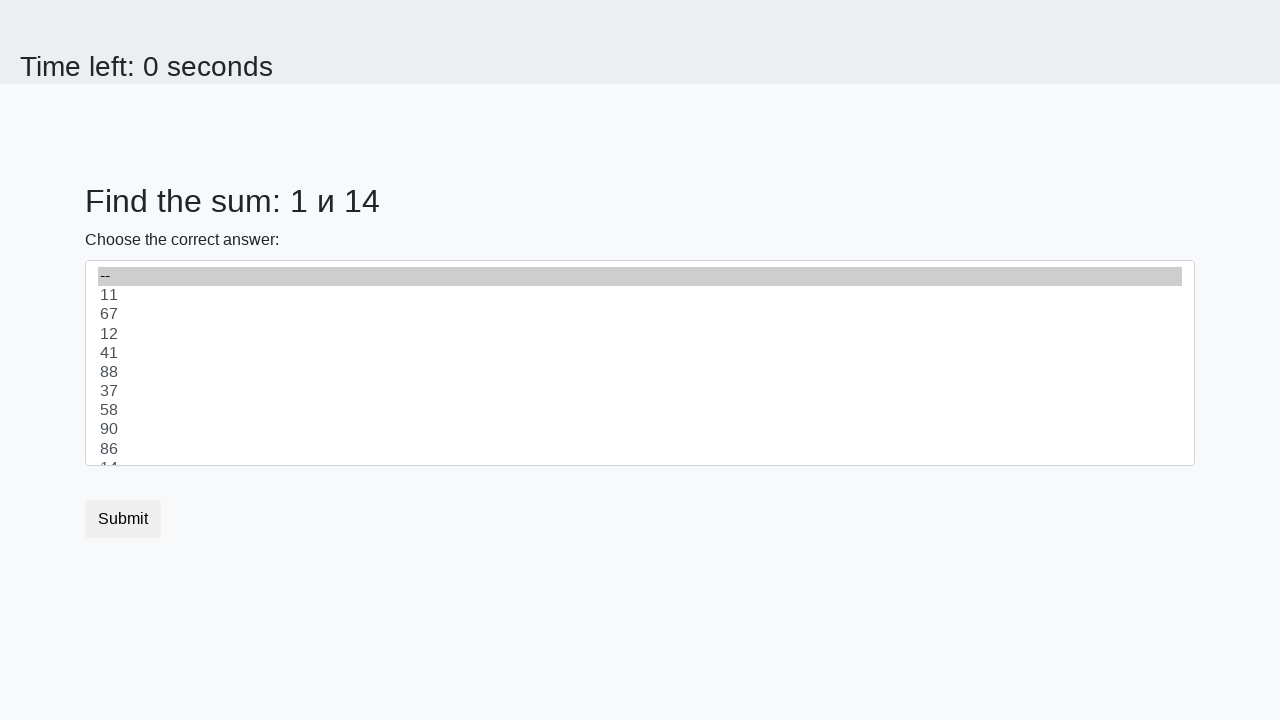

Selected value '15' from dropdown menu on #dropdown.custom-select
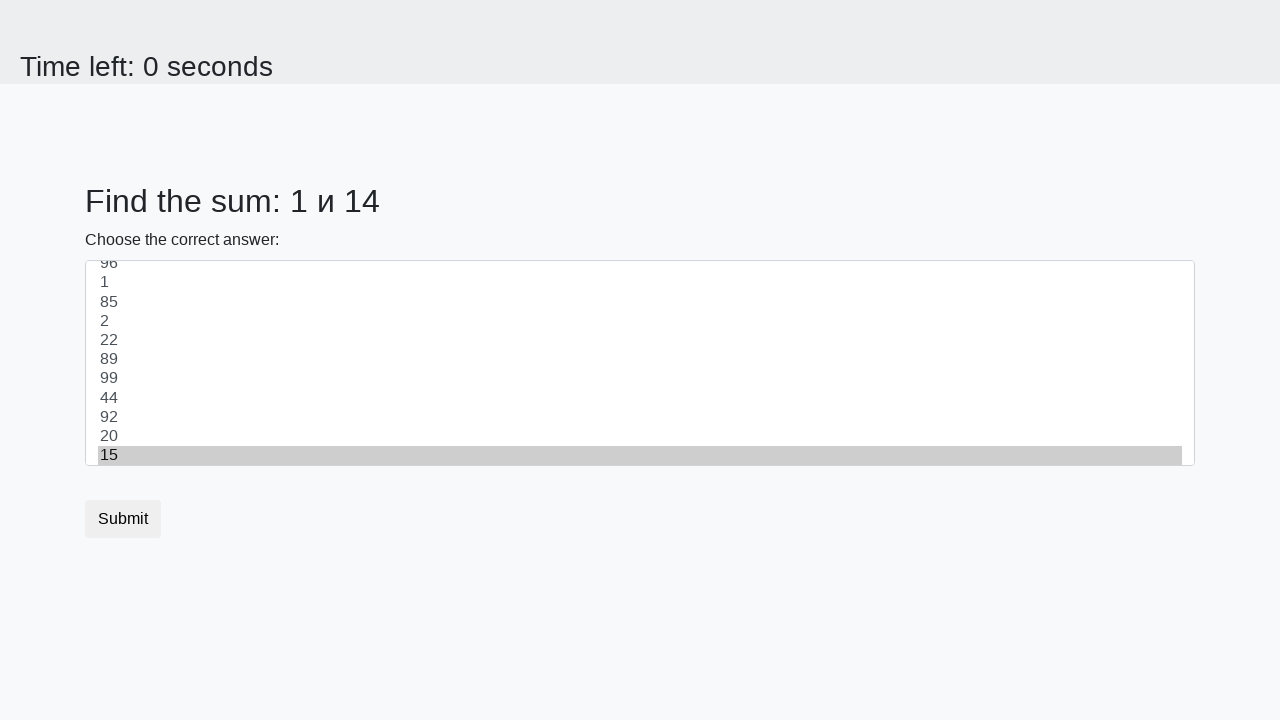

Clicked submit button at (123, 519) on button.btn
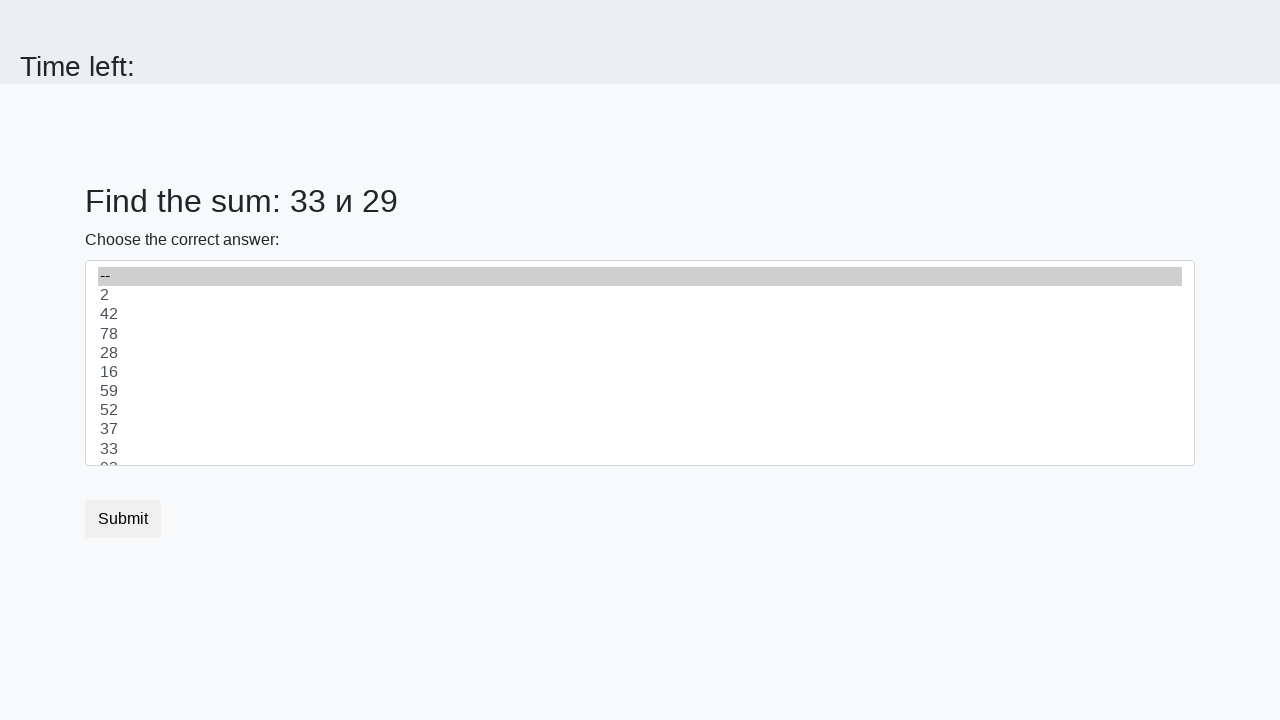

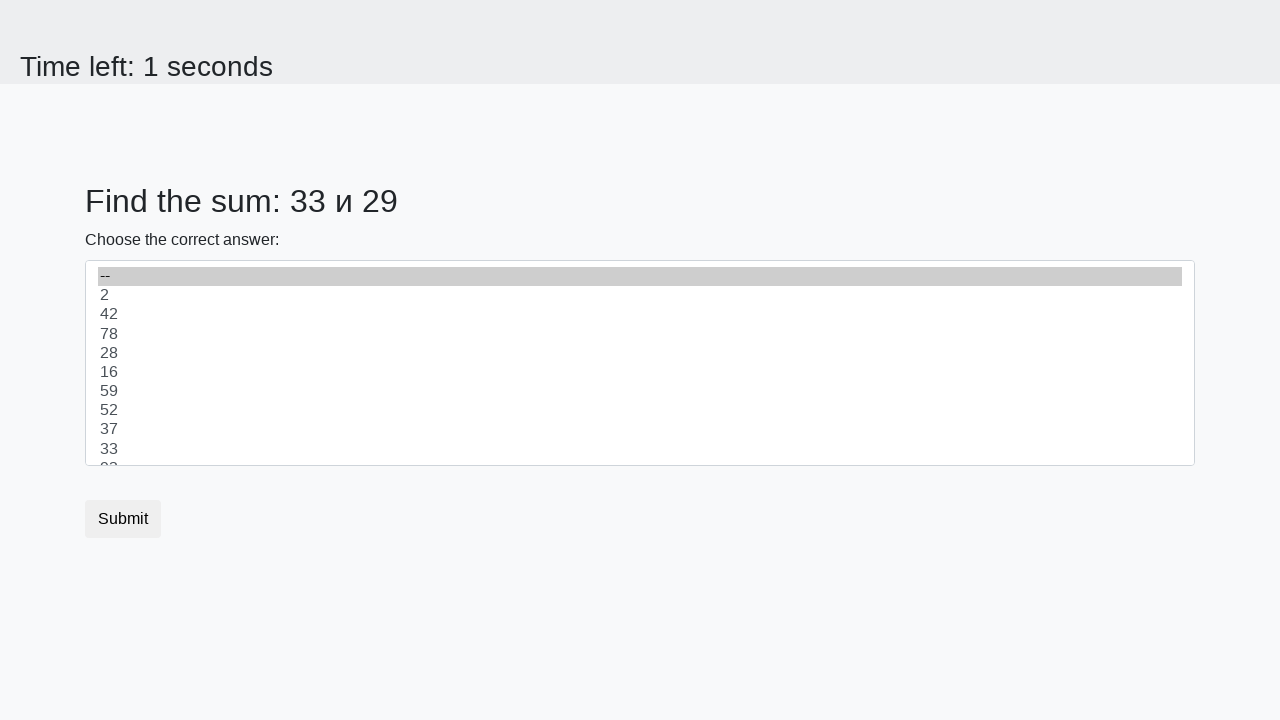